Tests a text box form by filling in user information (full name, email, current address, permanent address) and submitting the form, then verifies the output displays the submitted data.

Starting URL: https://demoqa.com/text-box

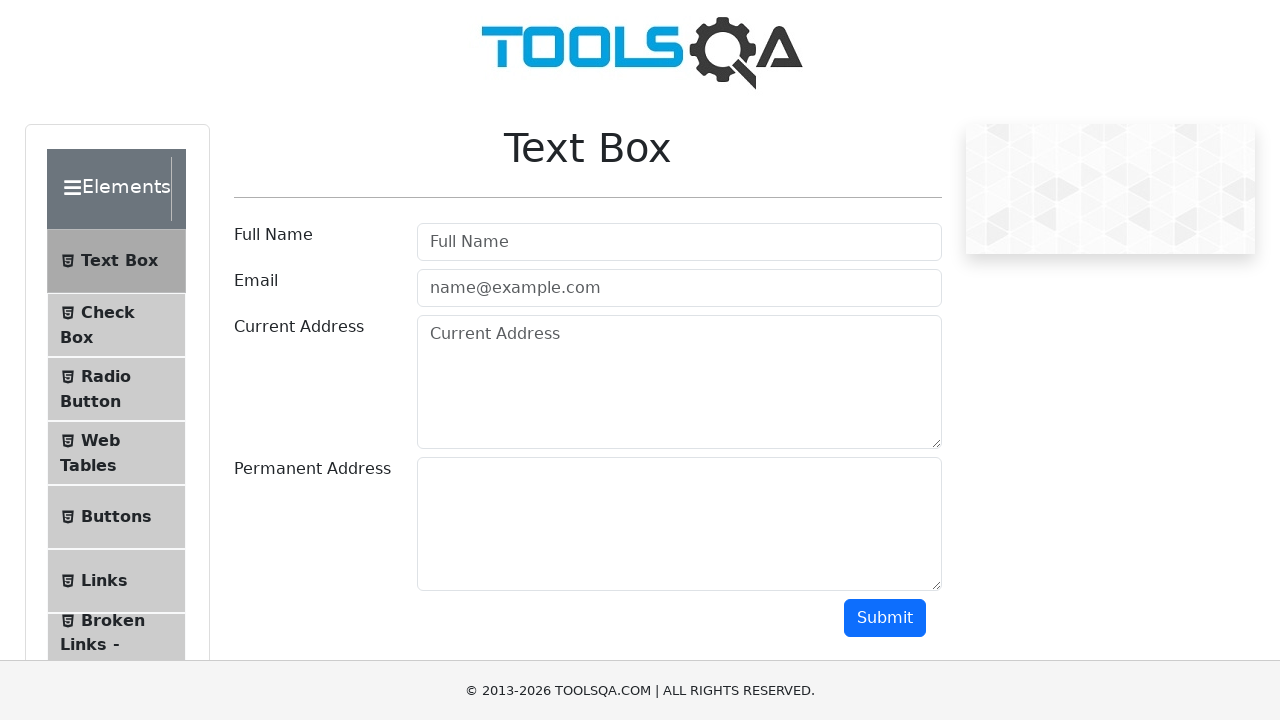

Filled in full name field with 'John Doe' on #userName
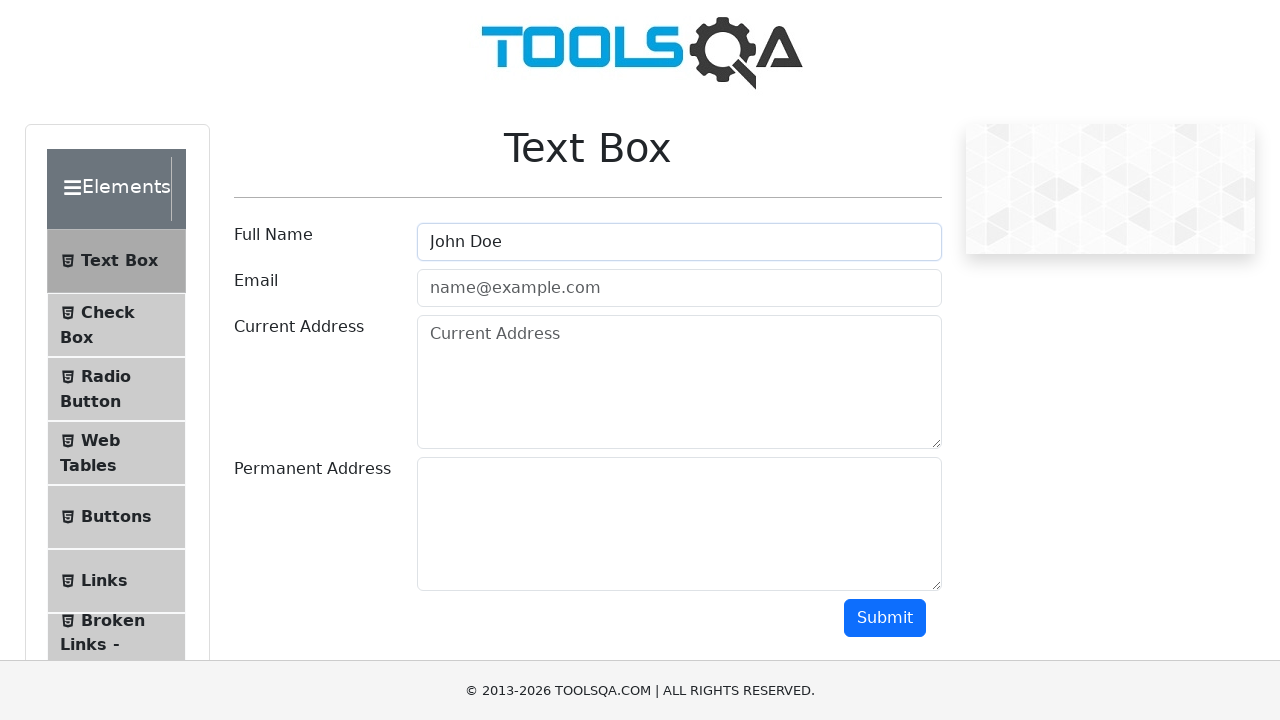

Filled in email field with 'johndoe@example.com' on #userEmail
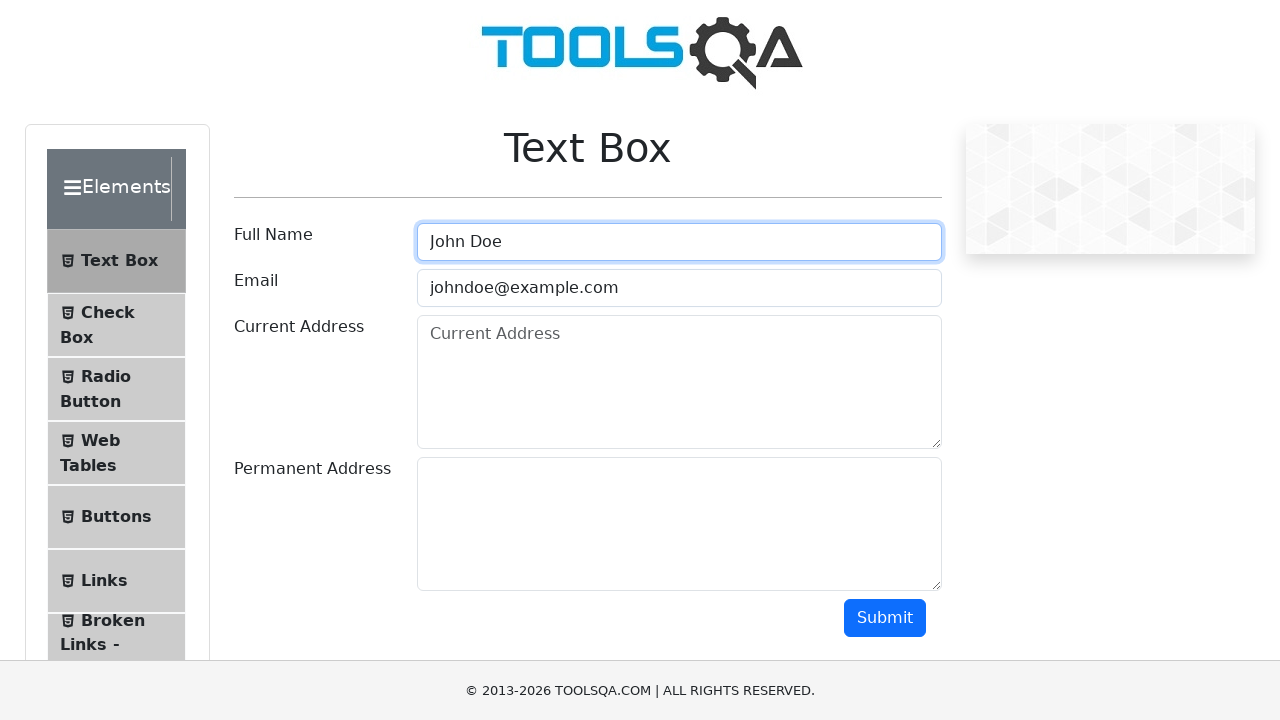

Filled in current address field with '123 Main Street, City' on #currentAddress
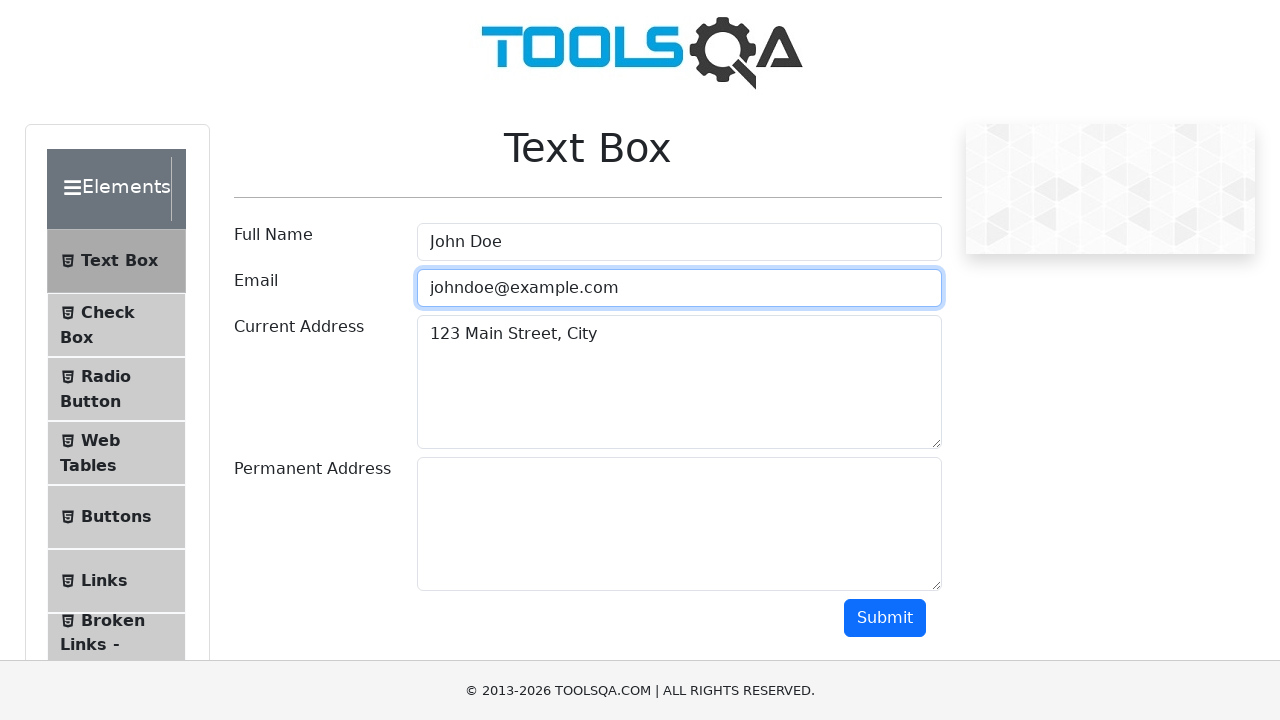

Filled in permanent address field with '456 Park Avenue, Town' on #permanentAddress
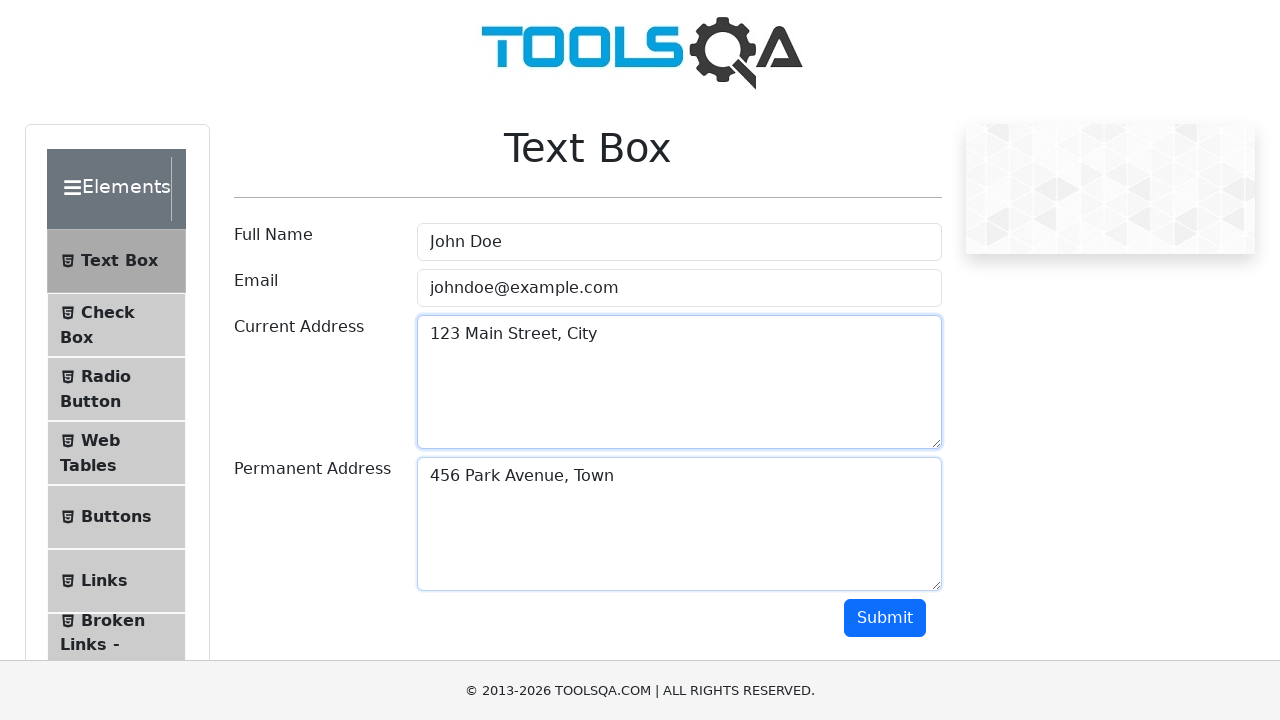

Scrolled to submit button
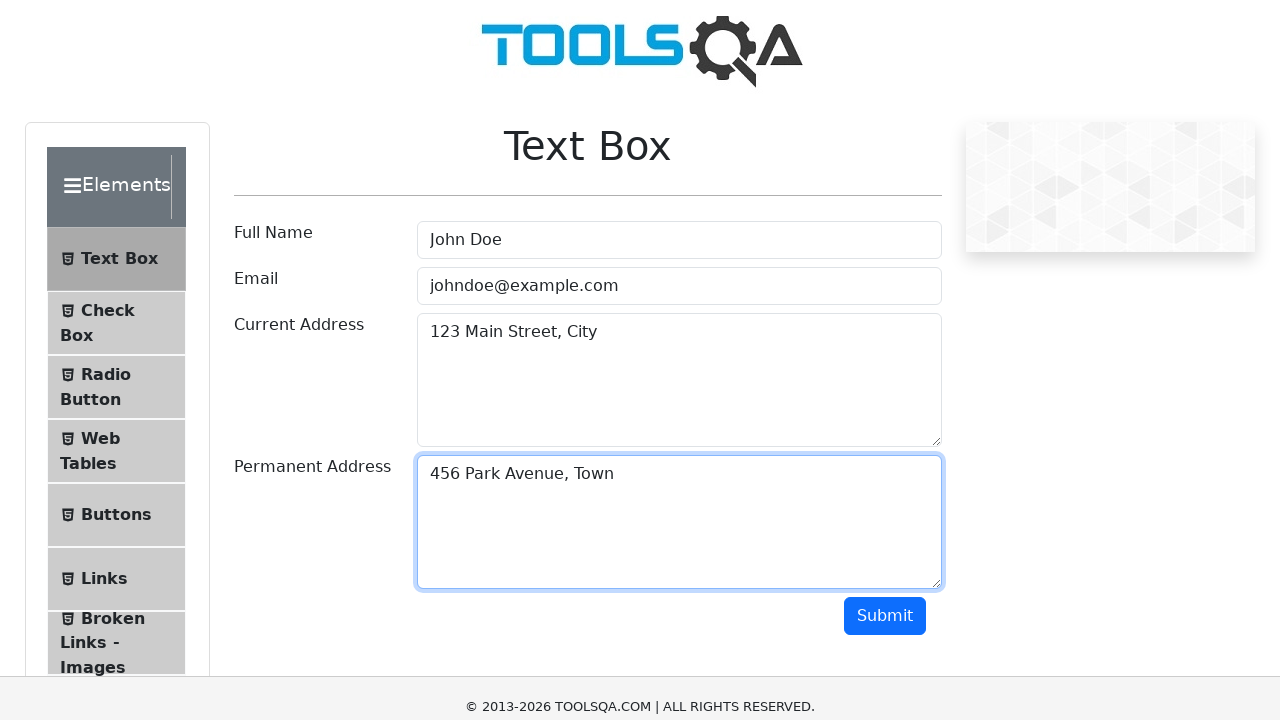

Clicked submit button to submit form at (885, 19) on #submit
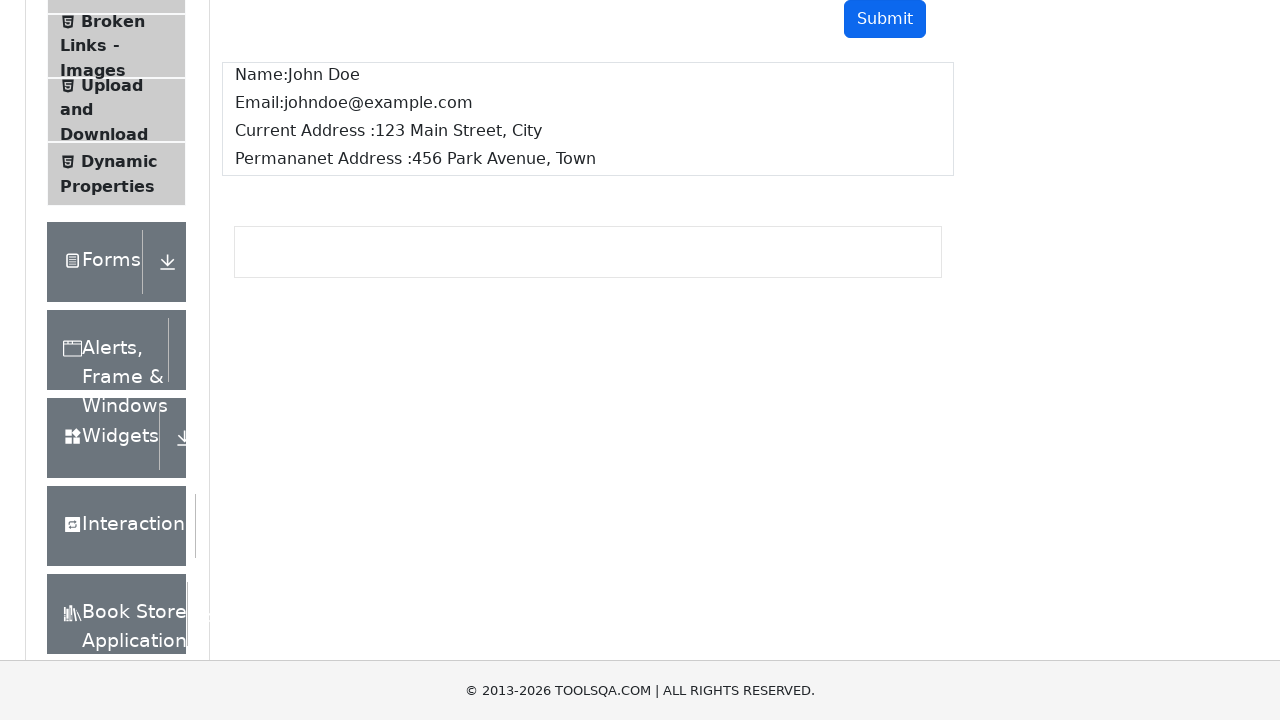

Output section loaded displaying submitted form data
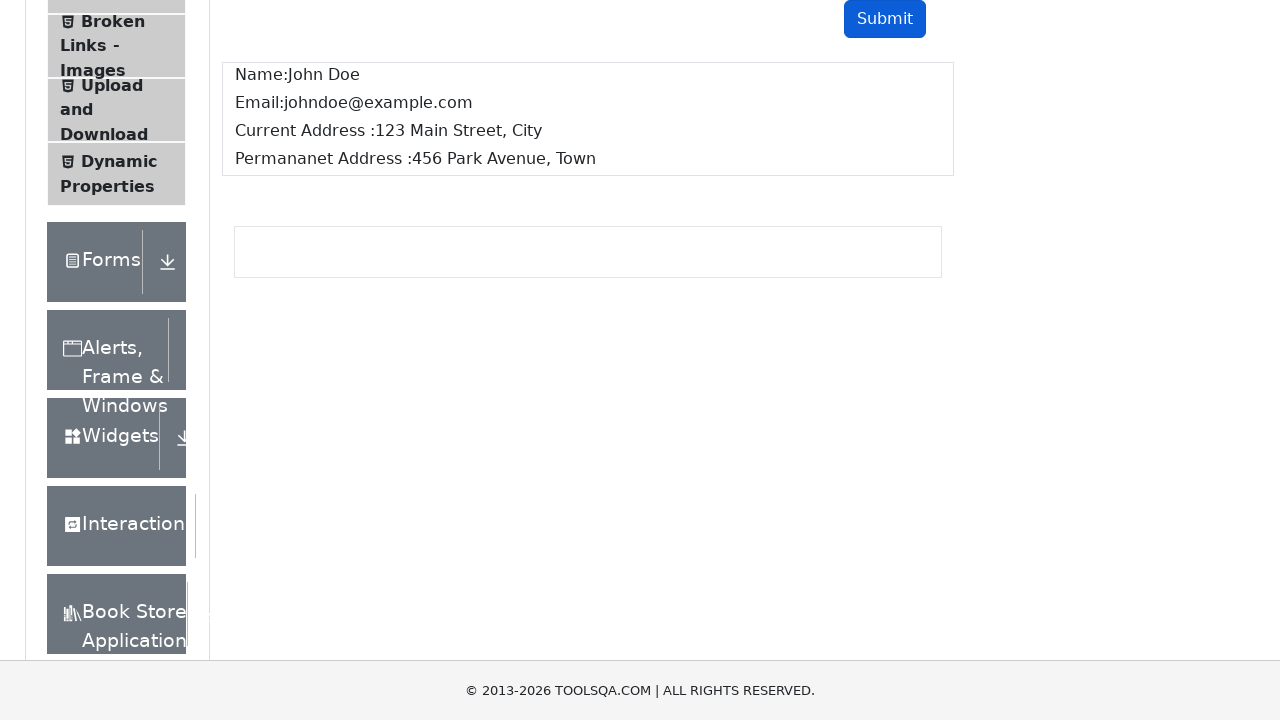

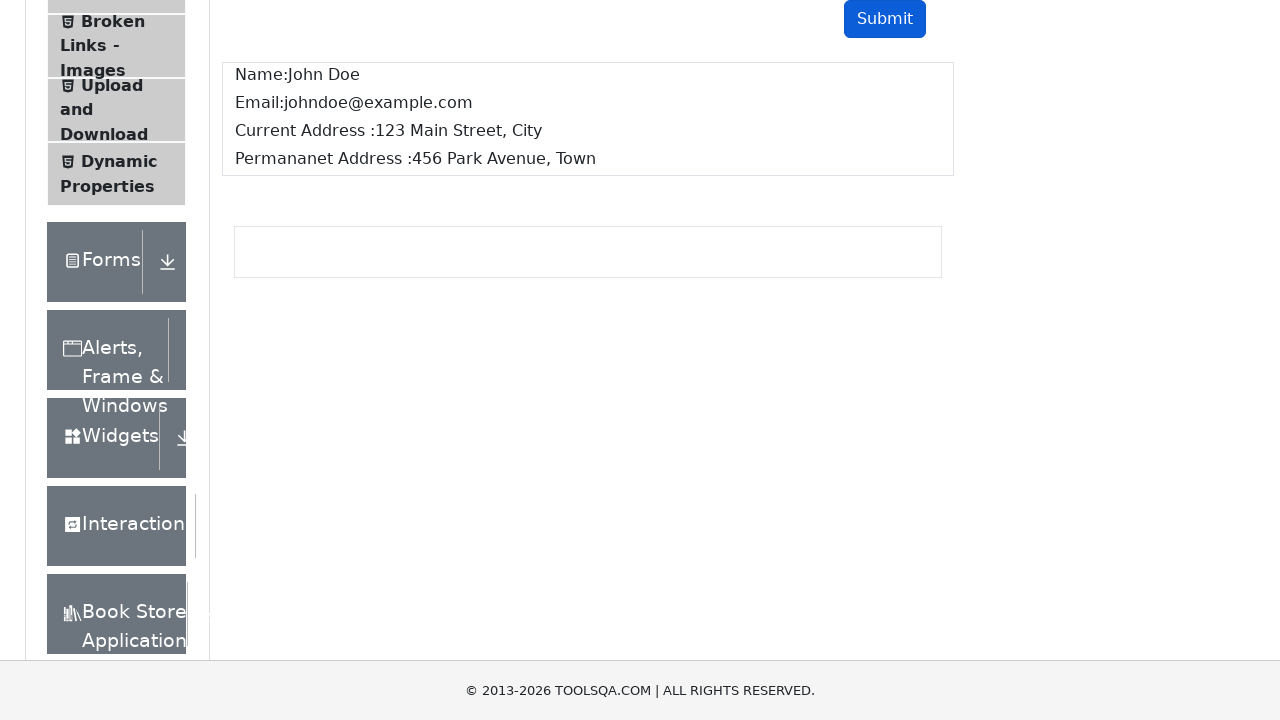